Tests dropdown select functionality by selecting options using visible text, index, and value attribute methods on a single-select dropdown element.

Starting URL: https://v1.training-support.net/selenium/selects

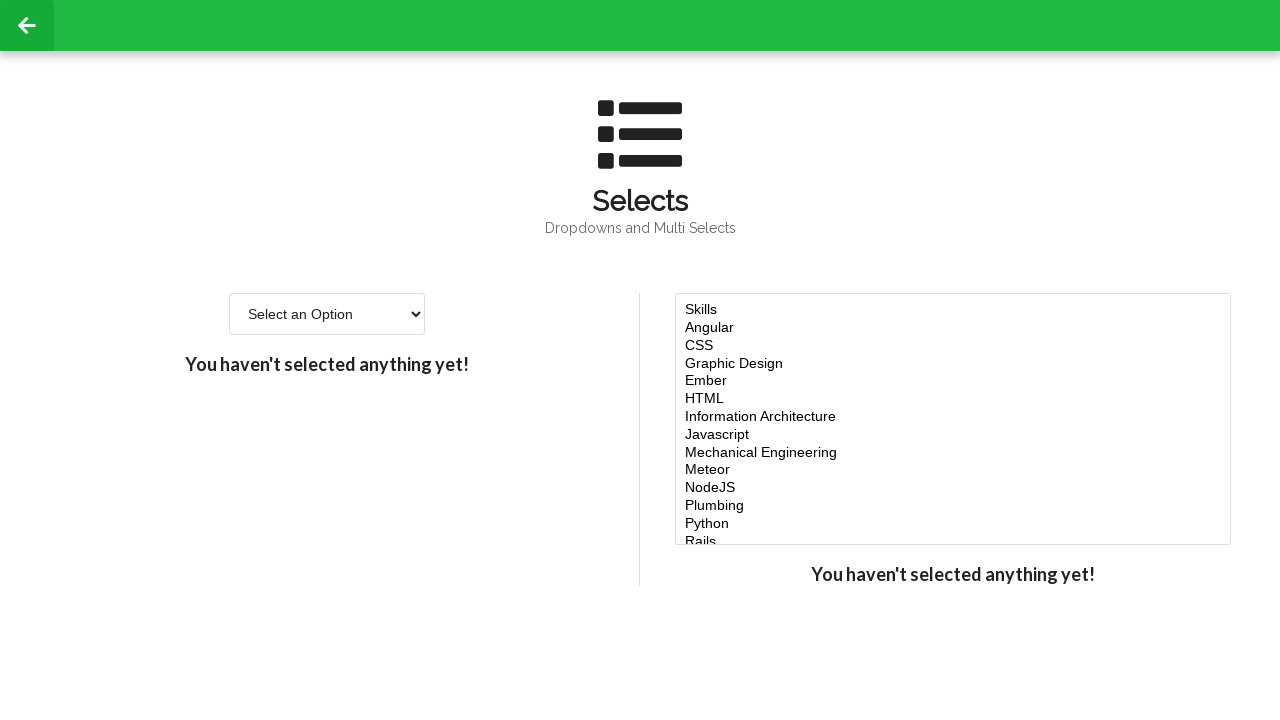

Selected 'Option 2' from dropdown using visible text on #single-select
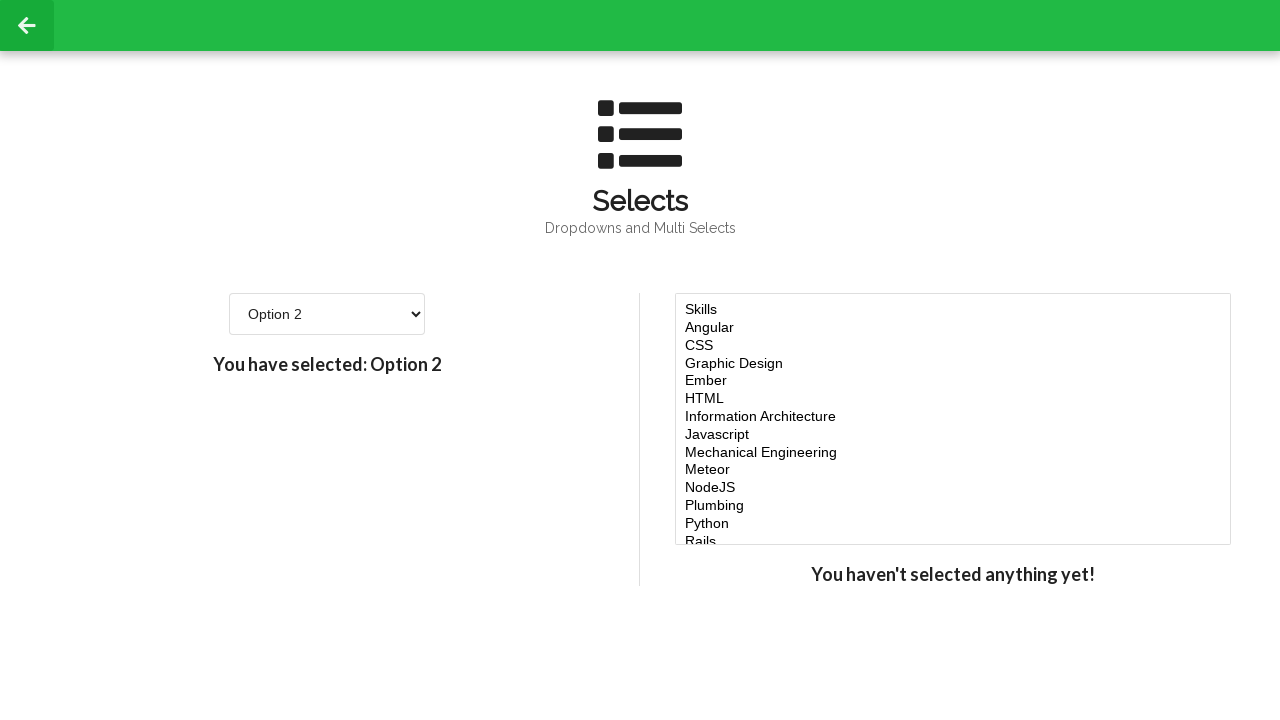

Selected dropdown option at index 3 (4th option) on #single-select
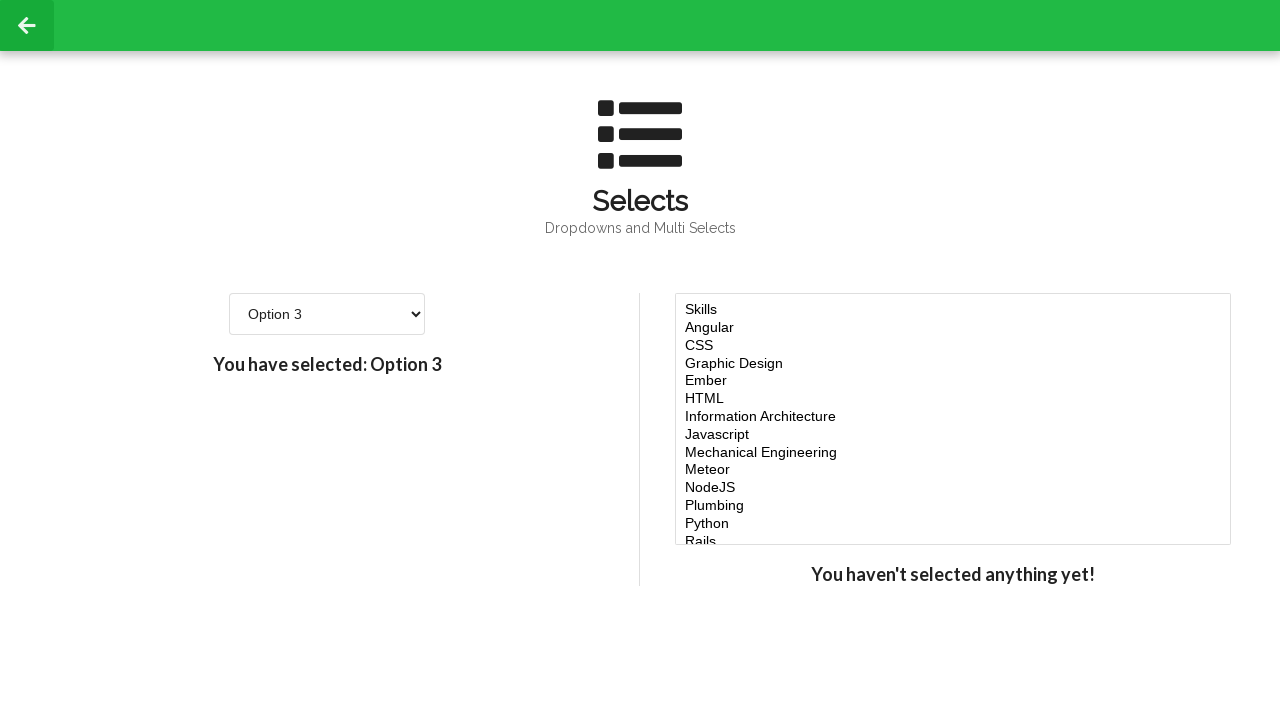

Selected dropdown option with value attribute '4' on #single-select
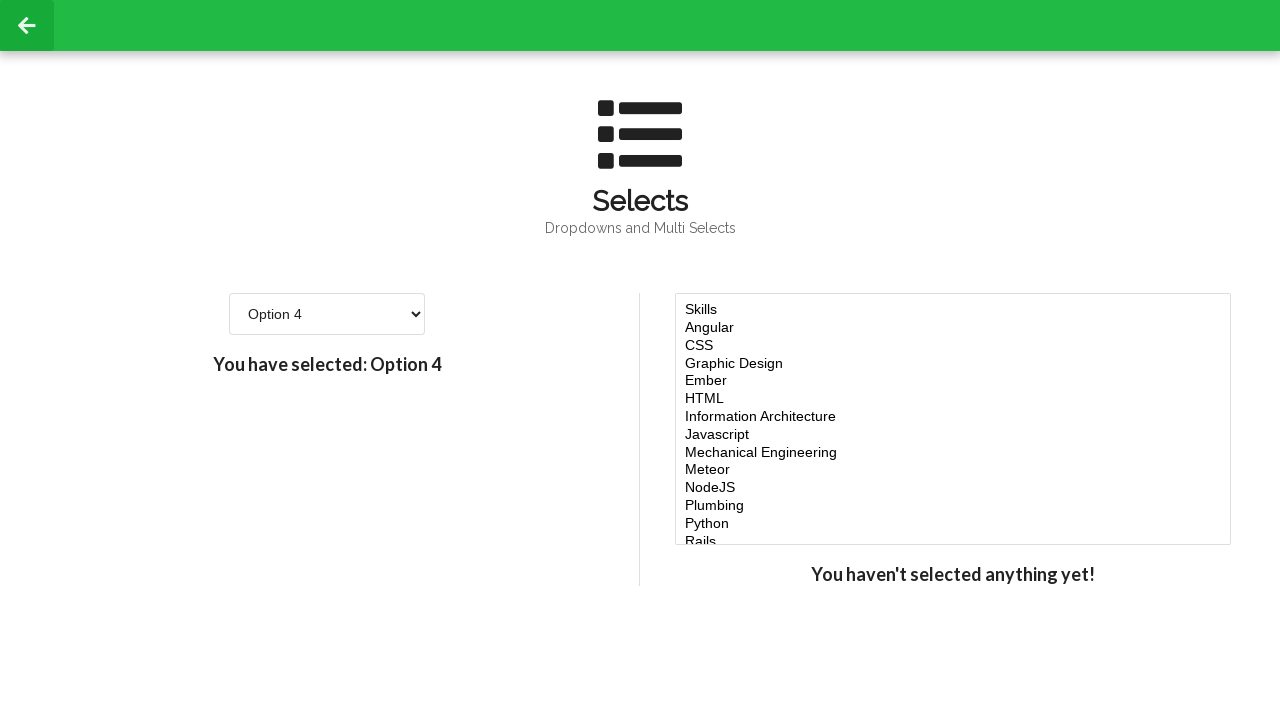

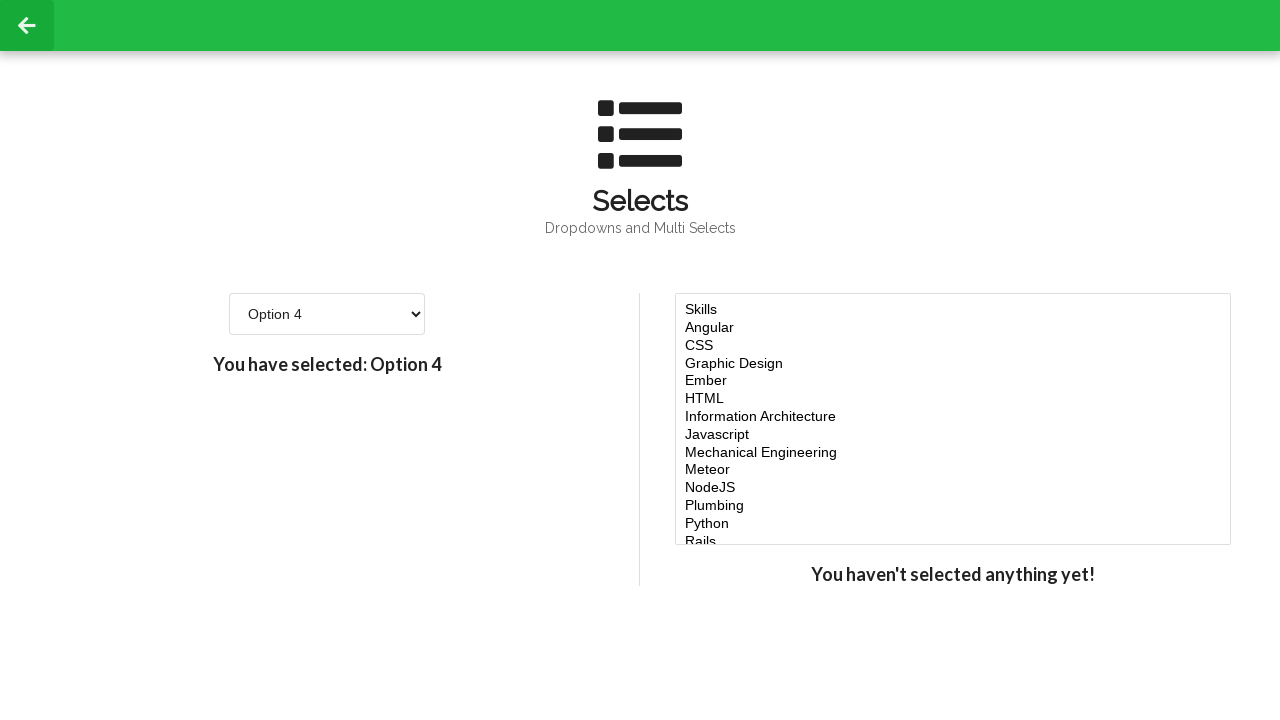